Navigates to a single-page application demo site, waits for network activity to complete, and verifies that link elements with class 'name' are present on the page.

Starting URL: https://spa6.scrape.center/

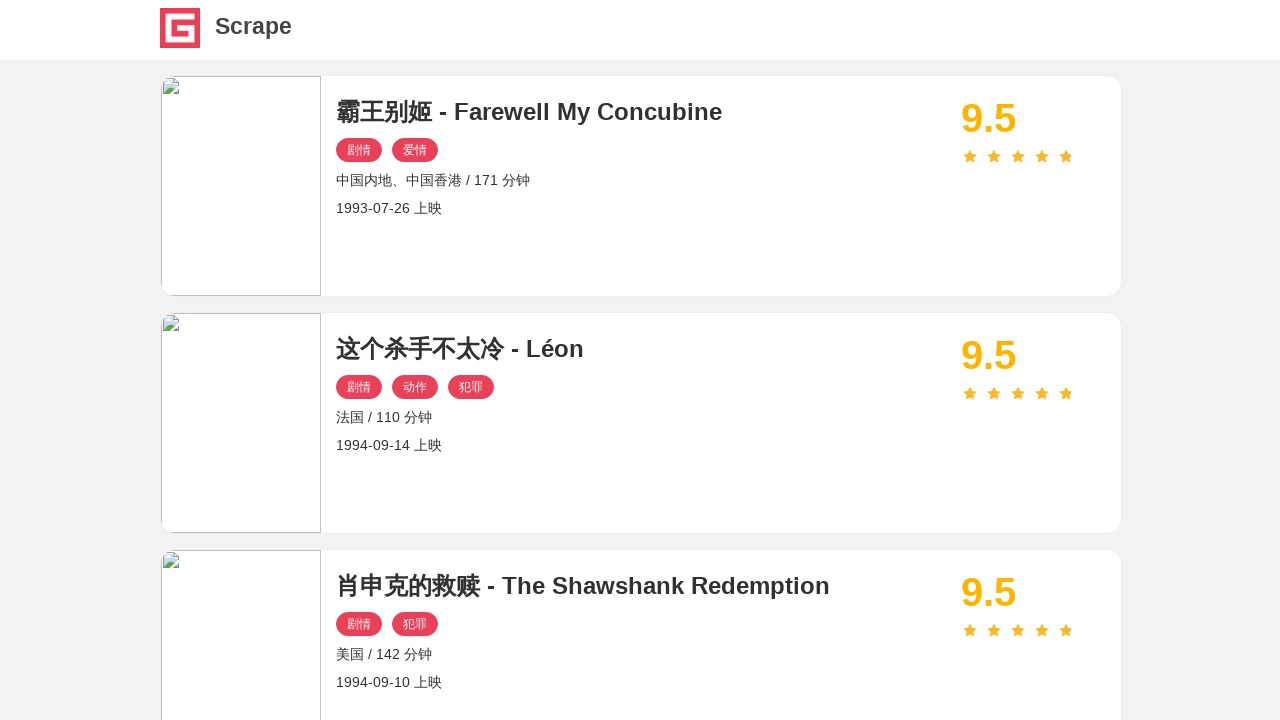

Waited for network activity to complete after initial page load
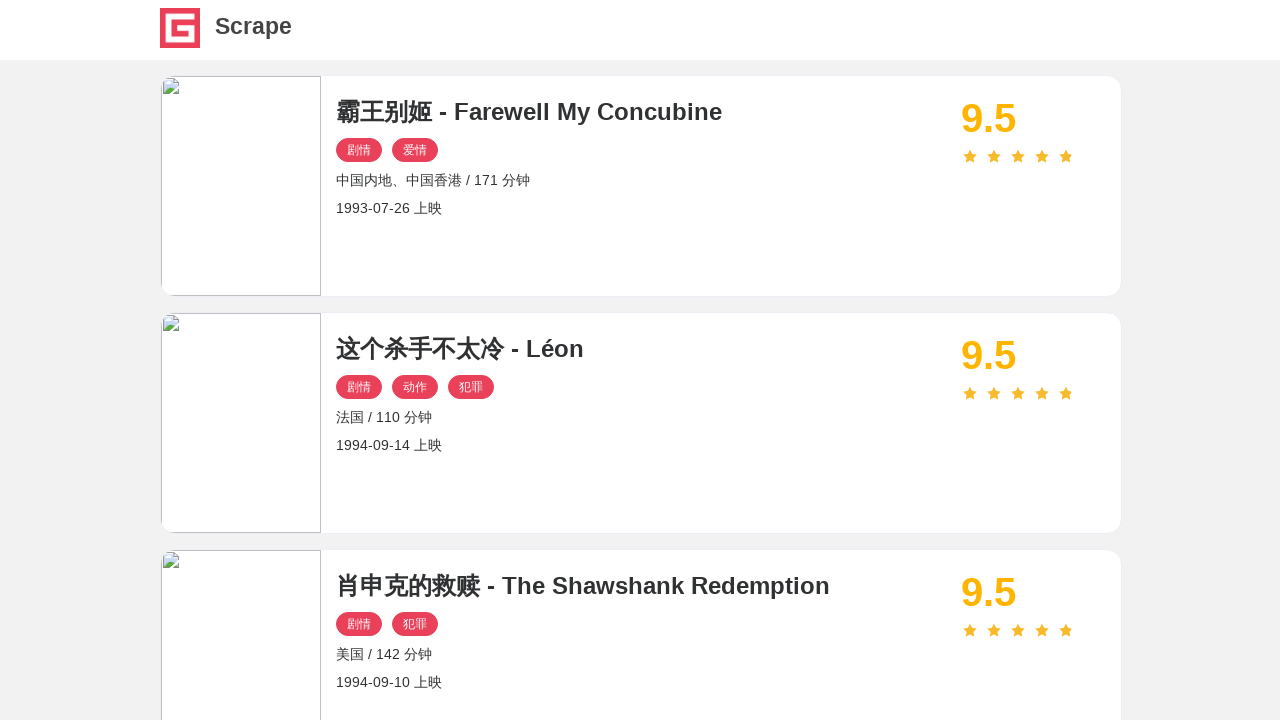

Waited for link elements with class 'name' to be present
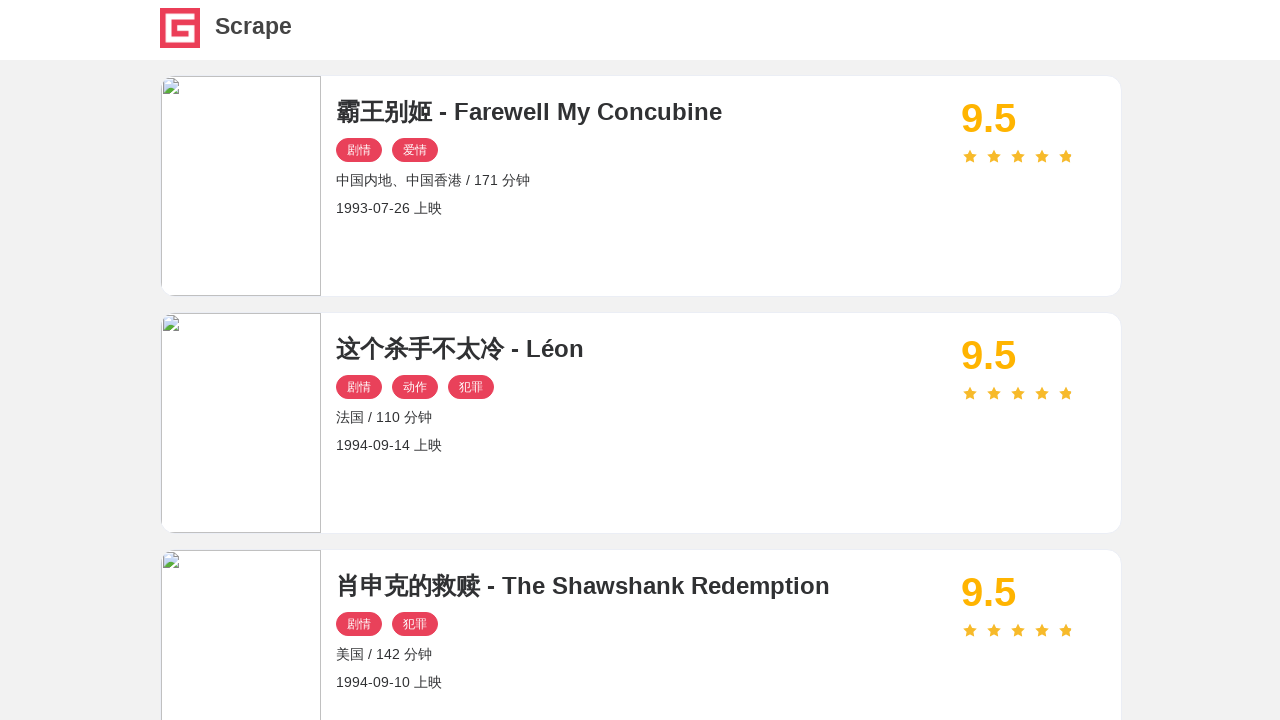

Queried all link elements with class 'name' - found 10 elements
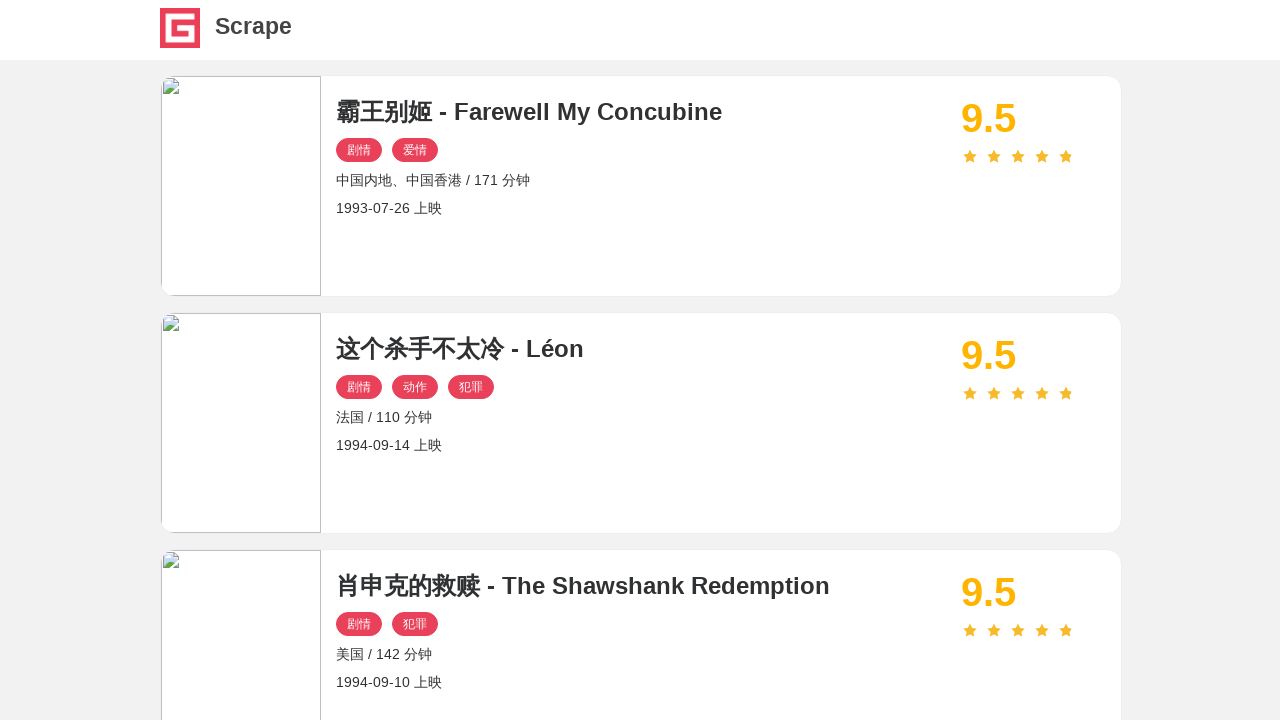

Retrieved first link element with class 'name'
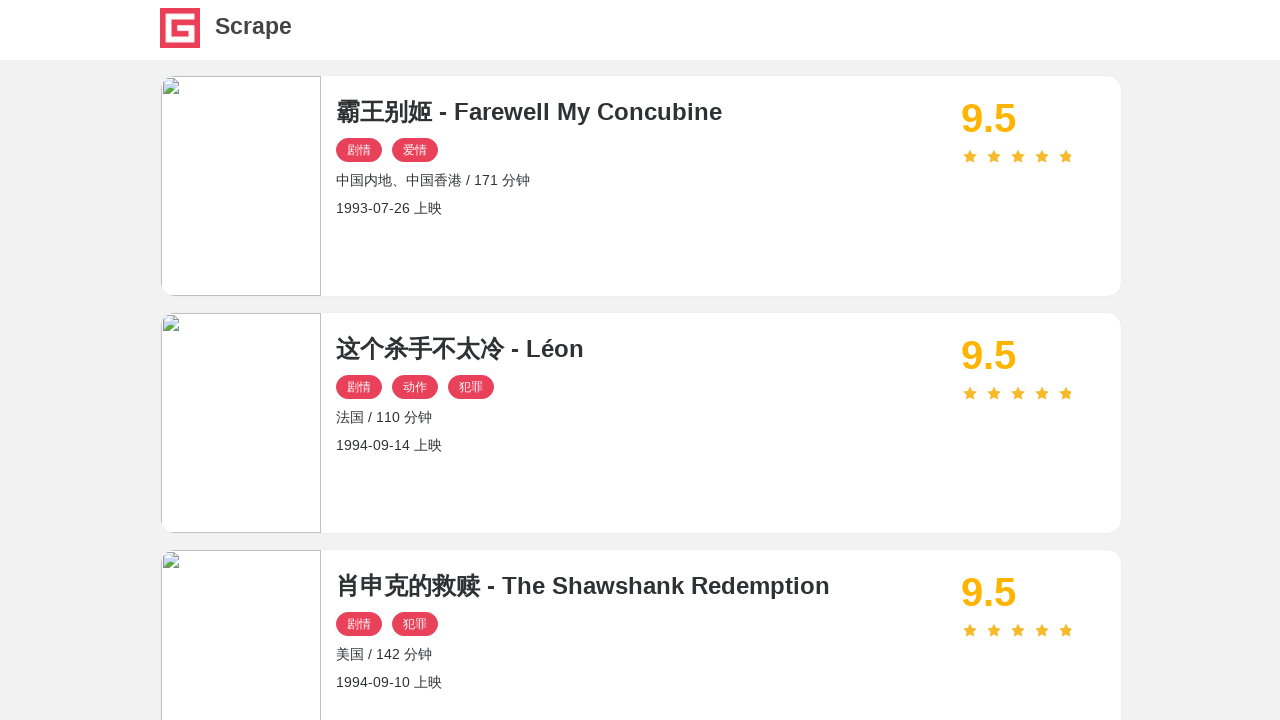

Clicked on the first 'name' link
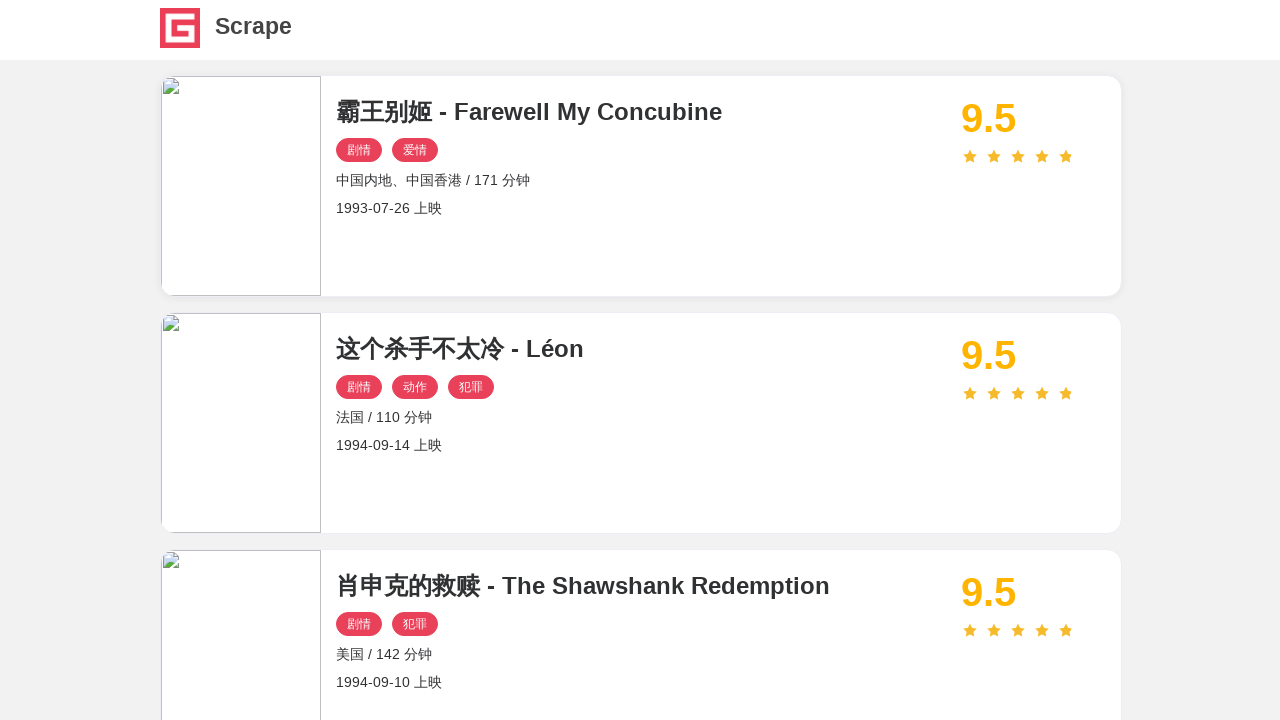

Waited for network activity to complete after clicking link
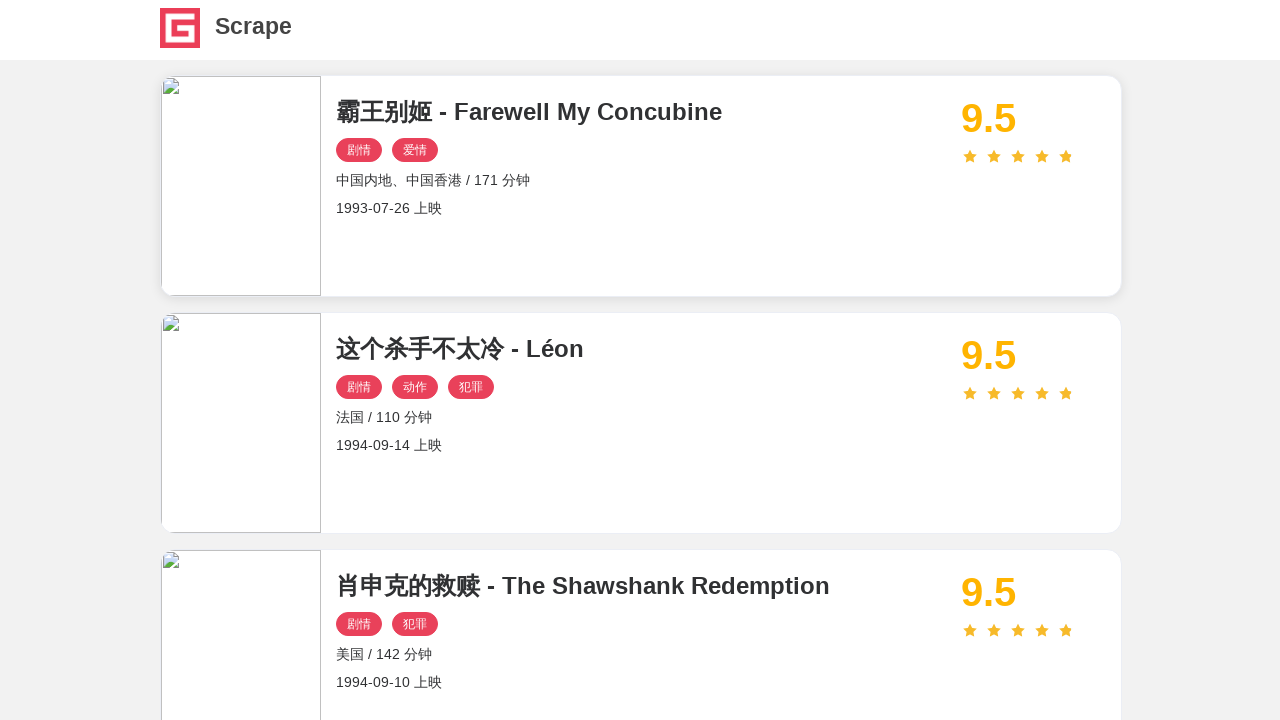

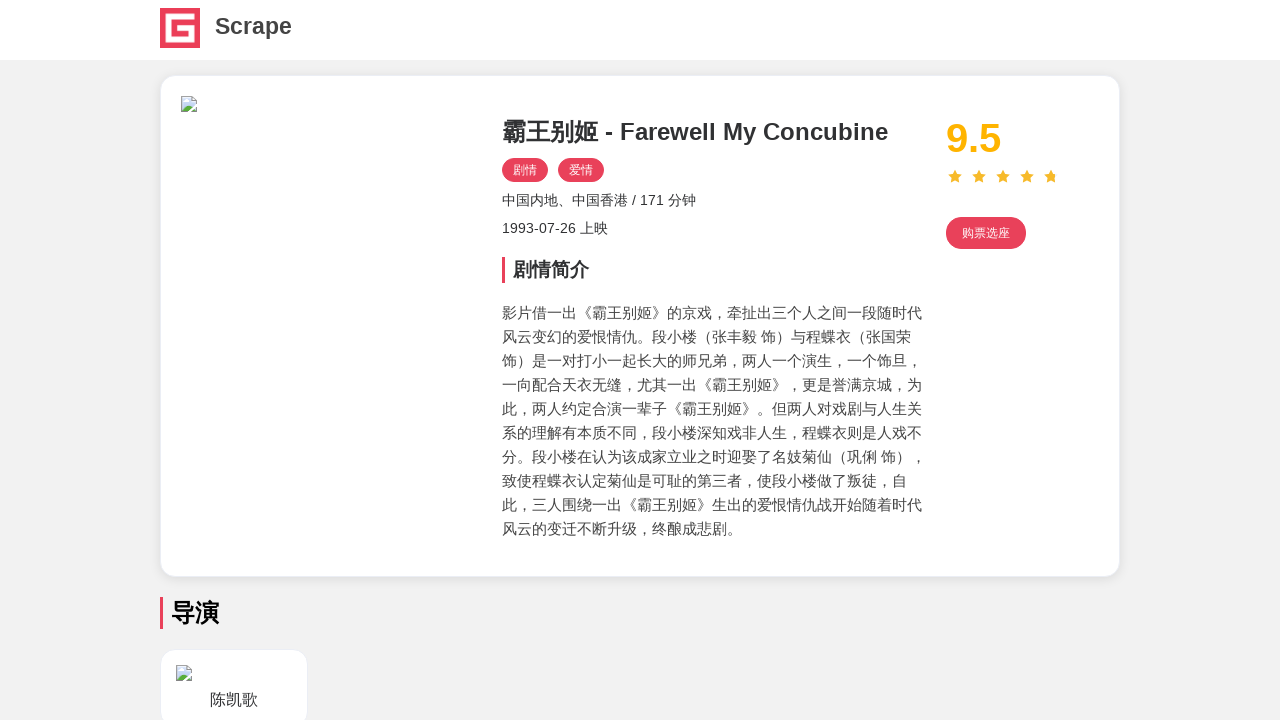